Navigates to the Quotes to Scrape website and clicks through the first 5 pages of quotes using the "Next" pagination button.

Starting URL: http://quotes.toscrape.com/

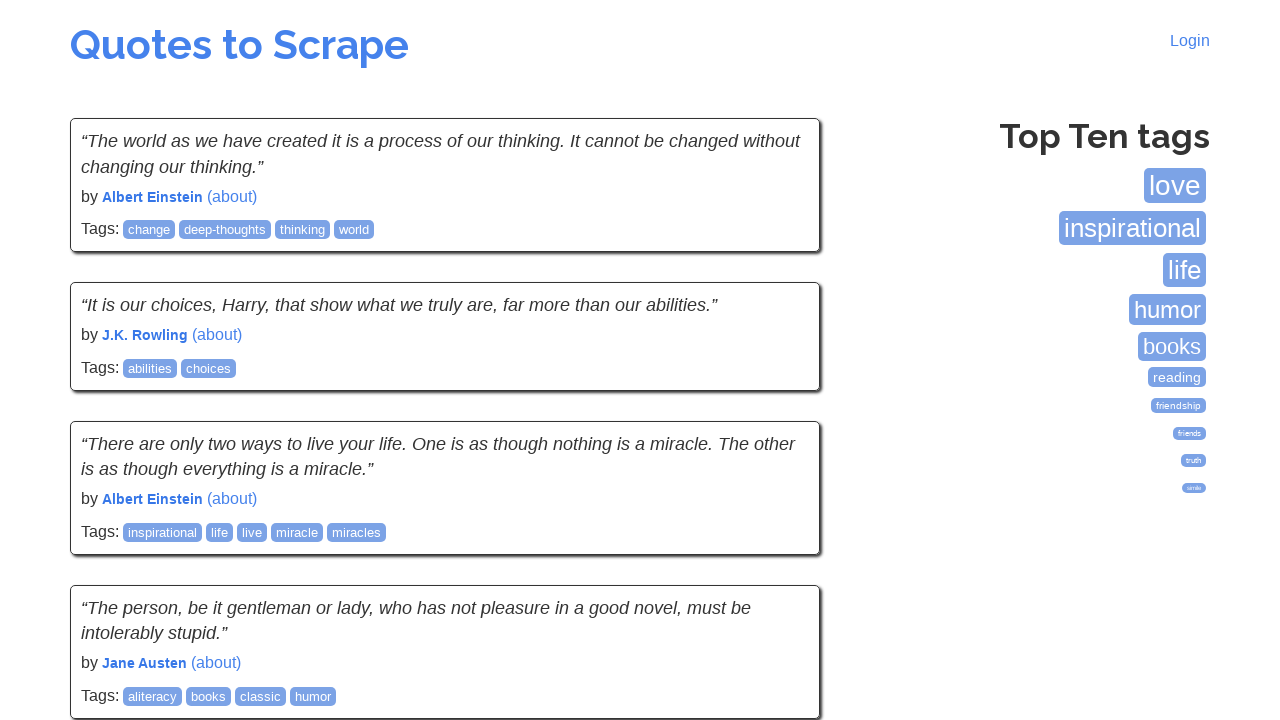

Navigated to Quotes to Scrape website
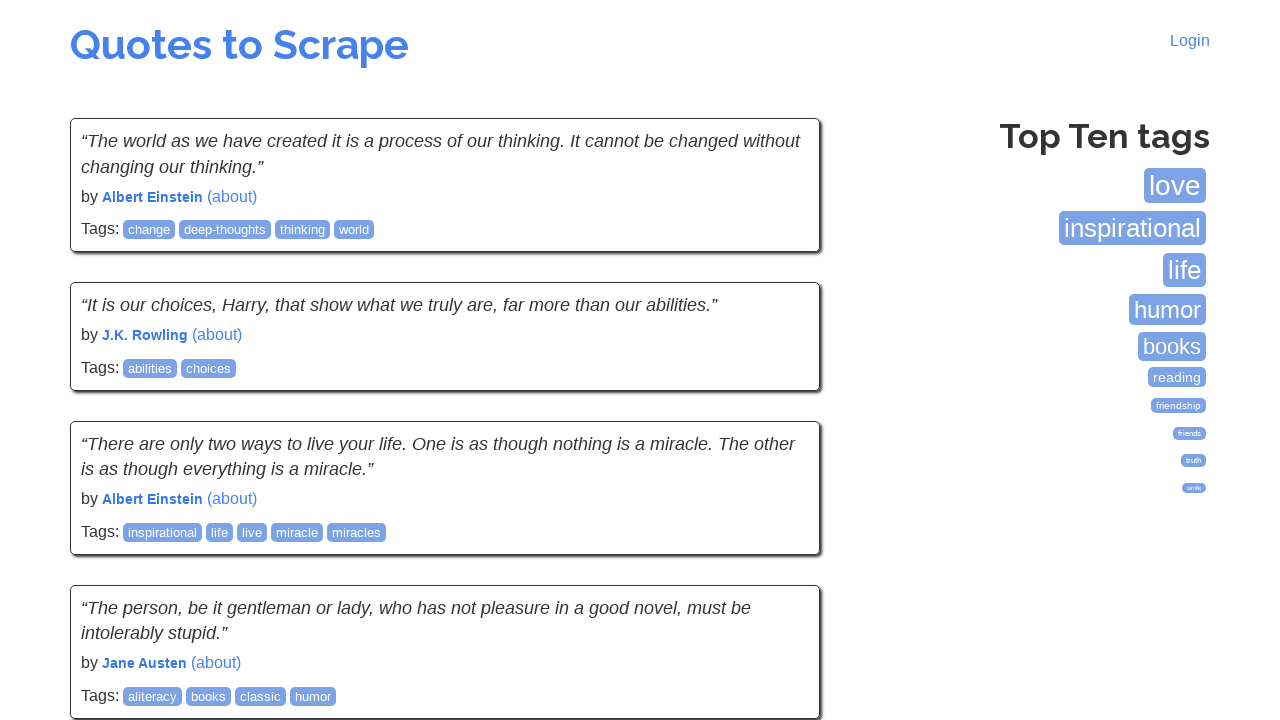

Quotes loaded on initial page
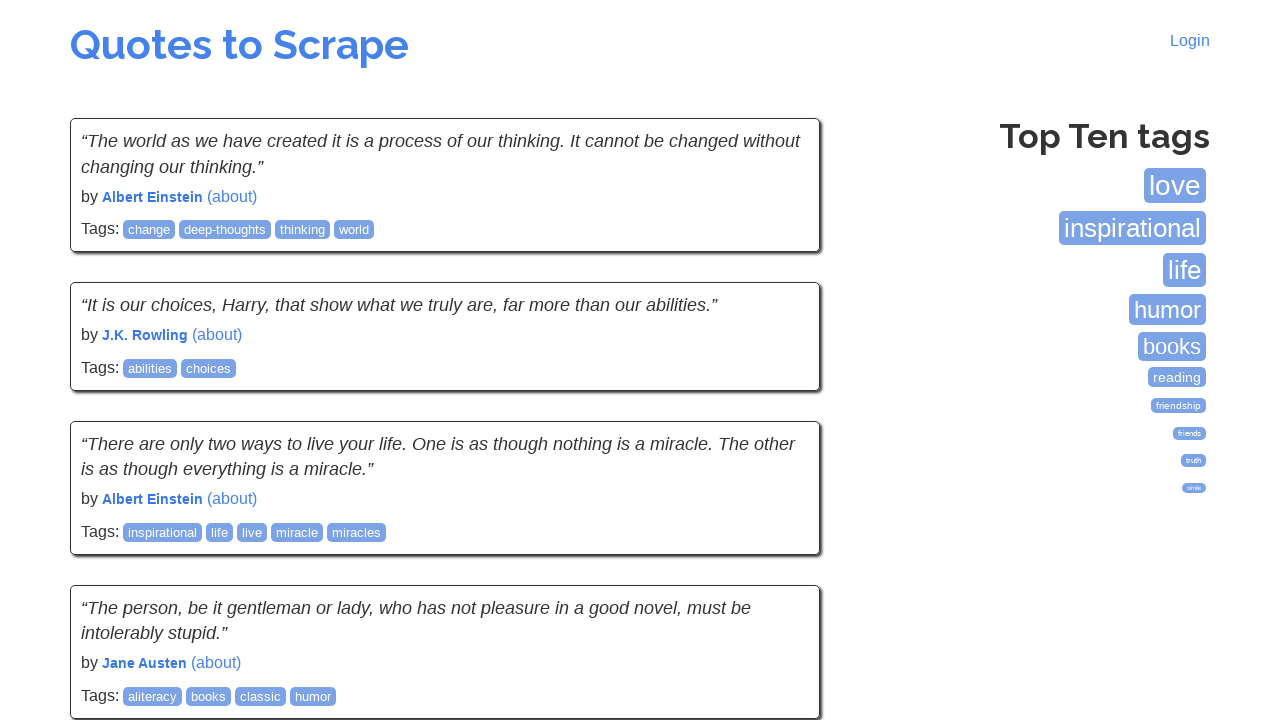

Tags box became visible
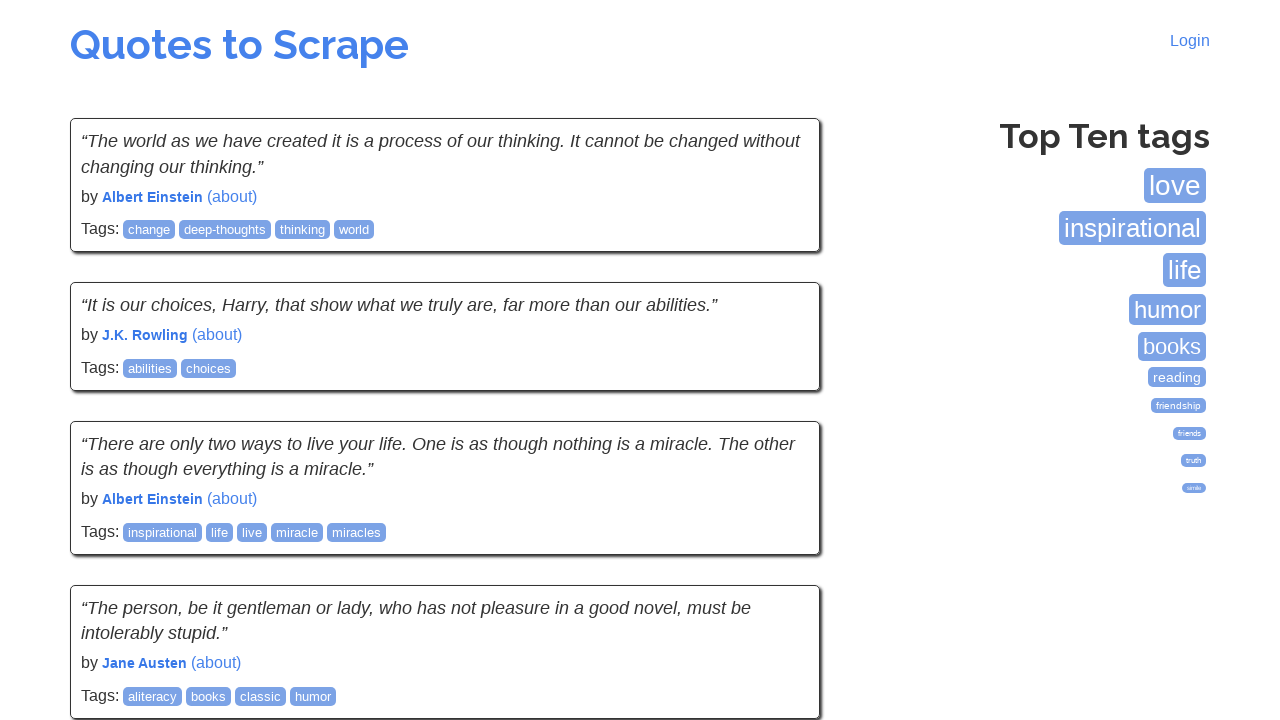

Quotes visible on page 1
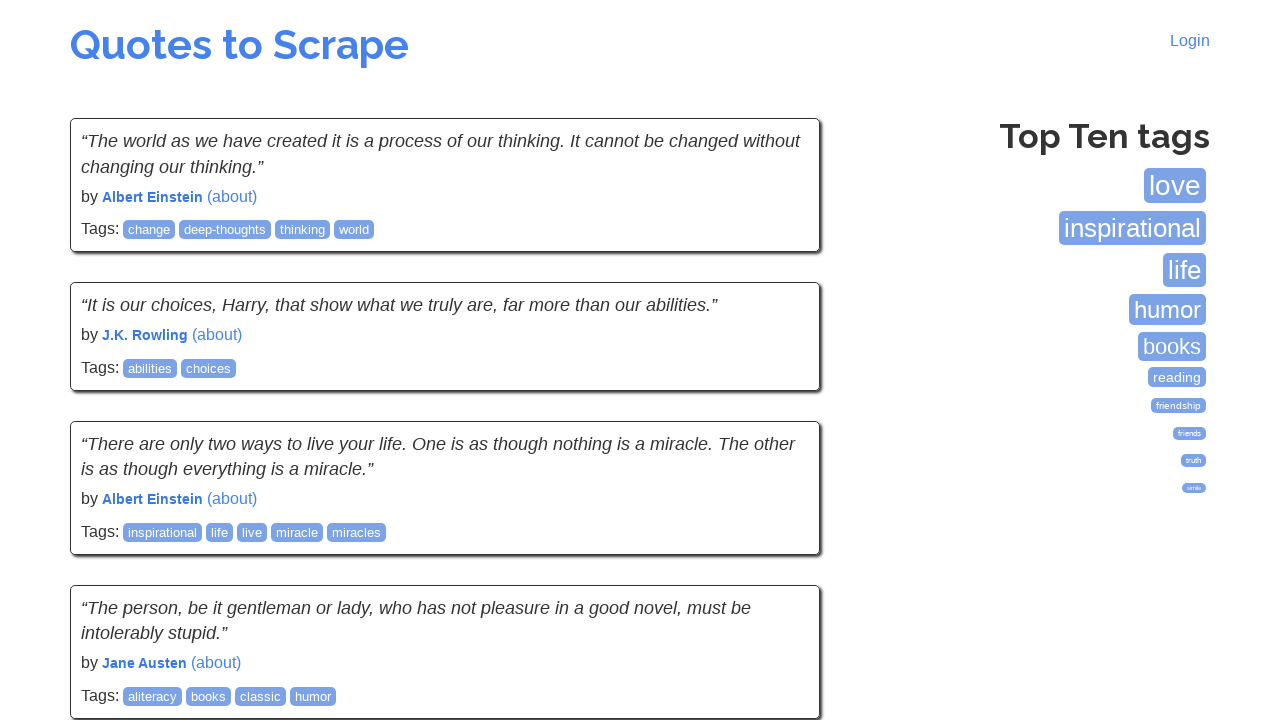

Clicked Next button to navigate from page 1 to page 2 at (778, 542) on li.next a
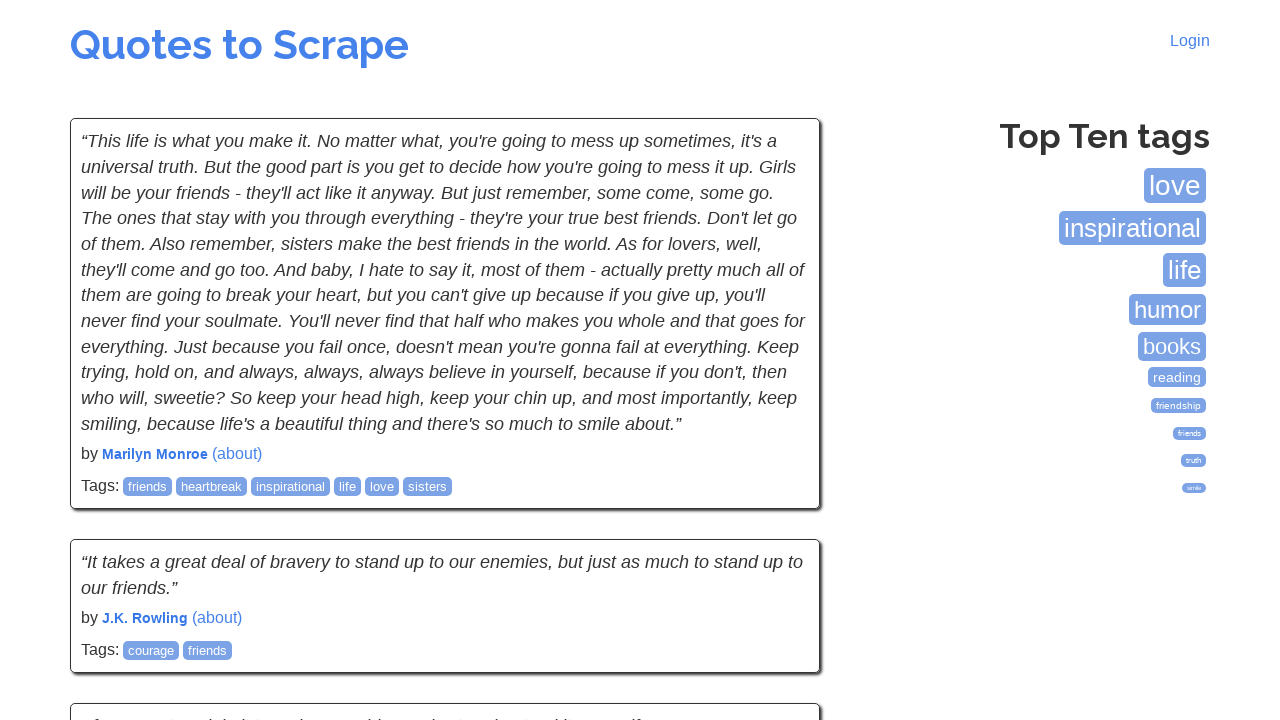

Page 2 loaded completely
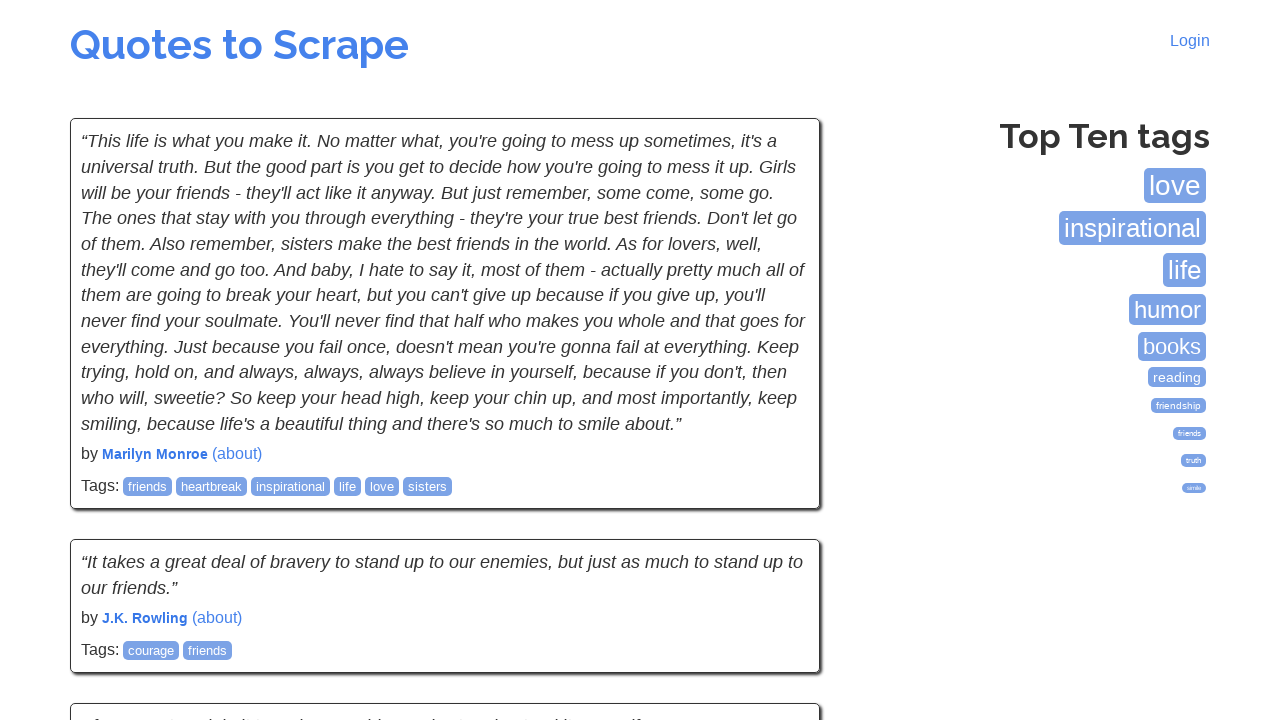

Quotes visible on page 2
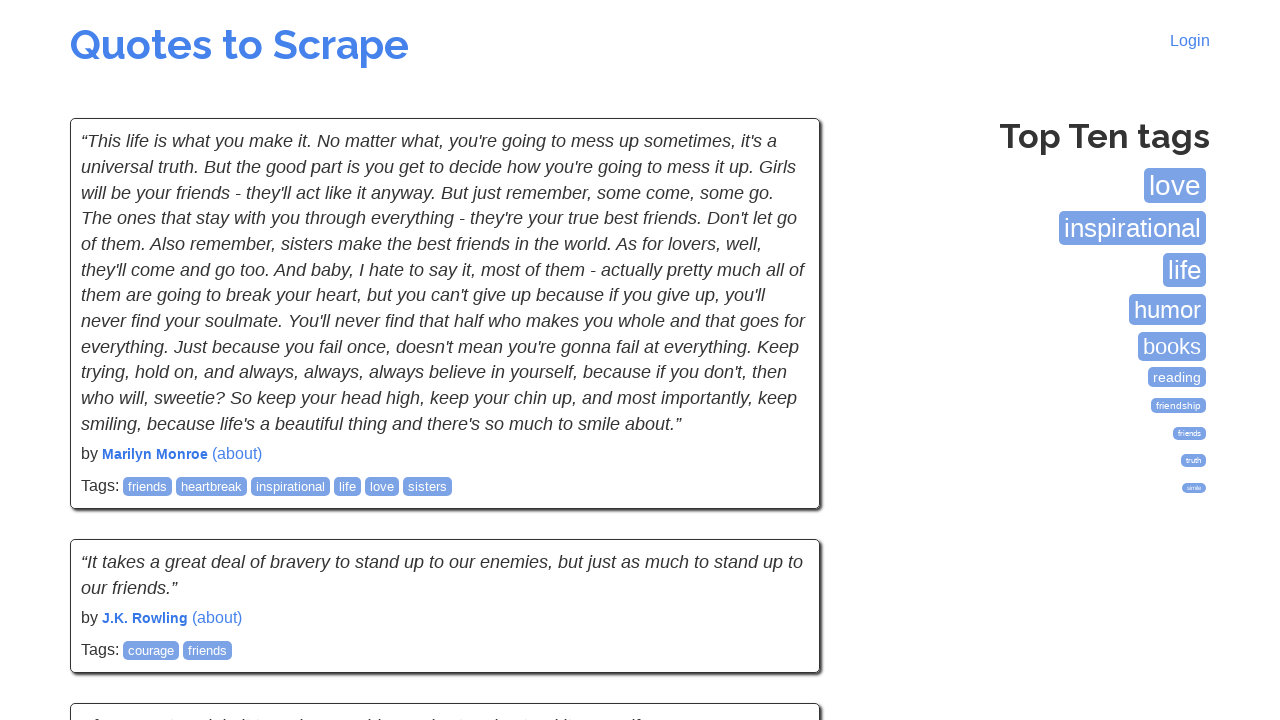

Clicked Next button to navigate from page 2 to page 3 at (778, 542) on li.next a
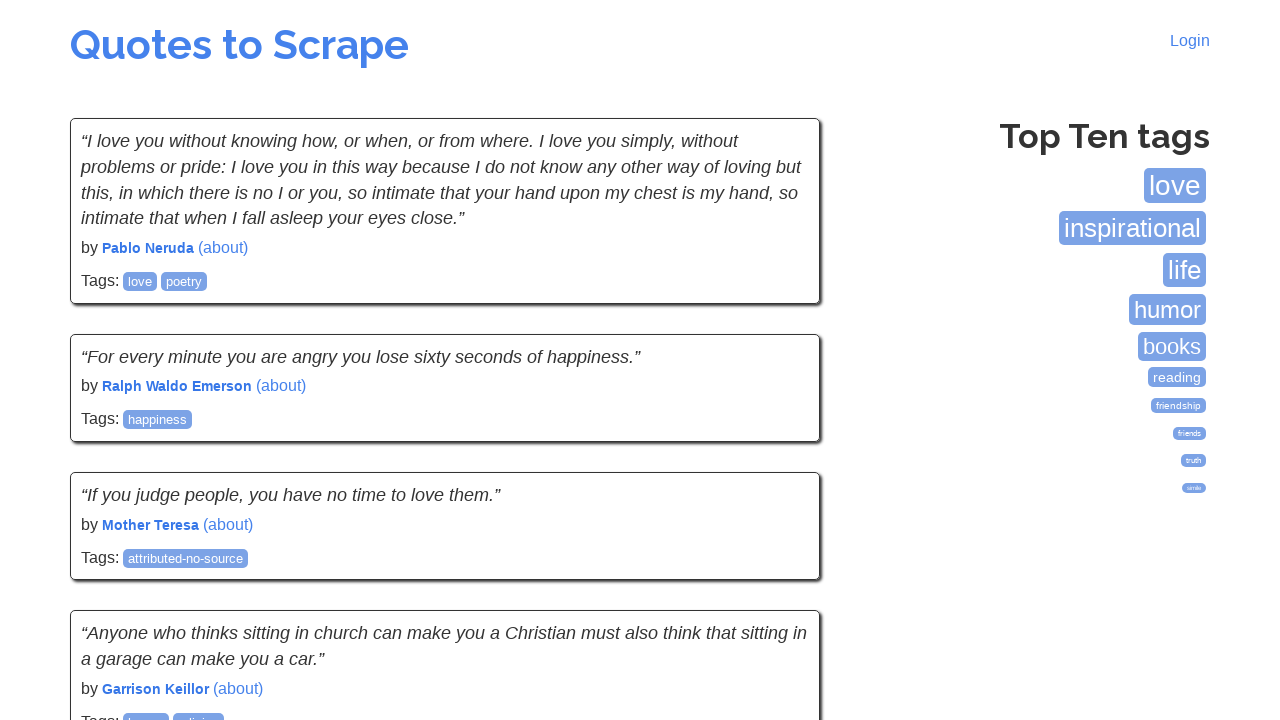

Page 3 loaded completely
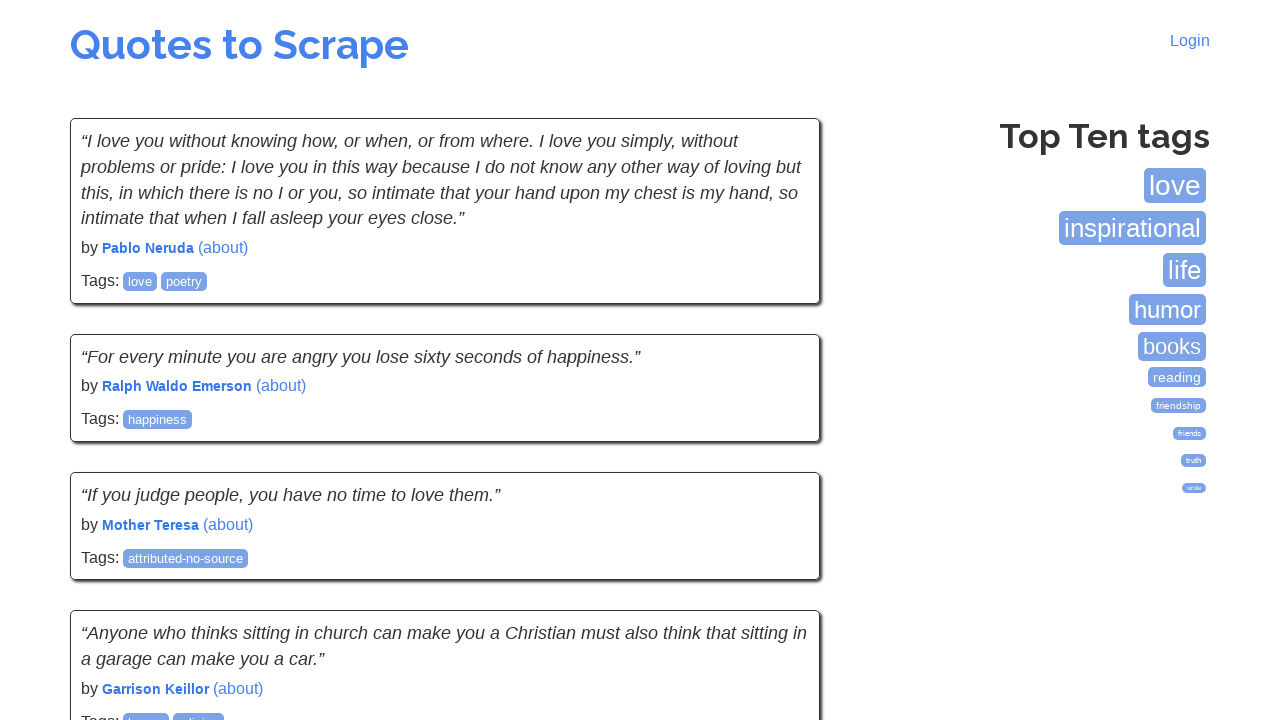

Quotes visible on page 3
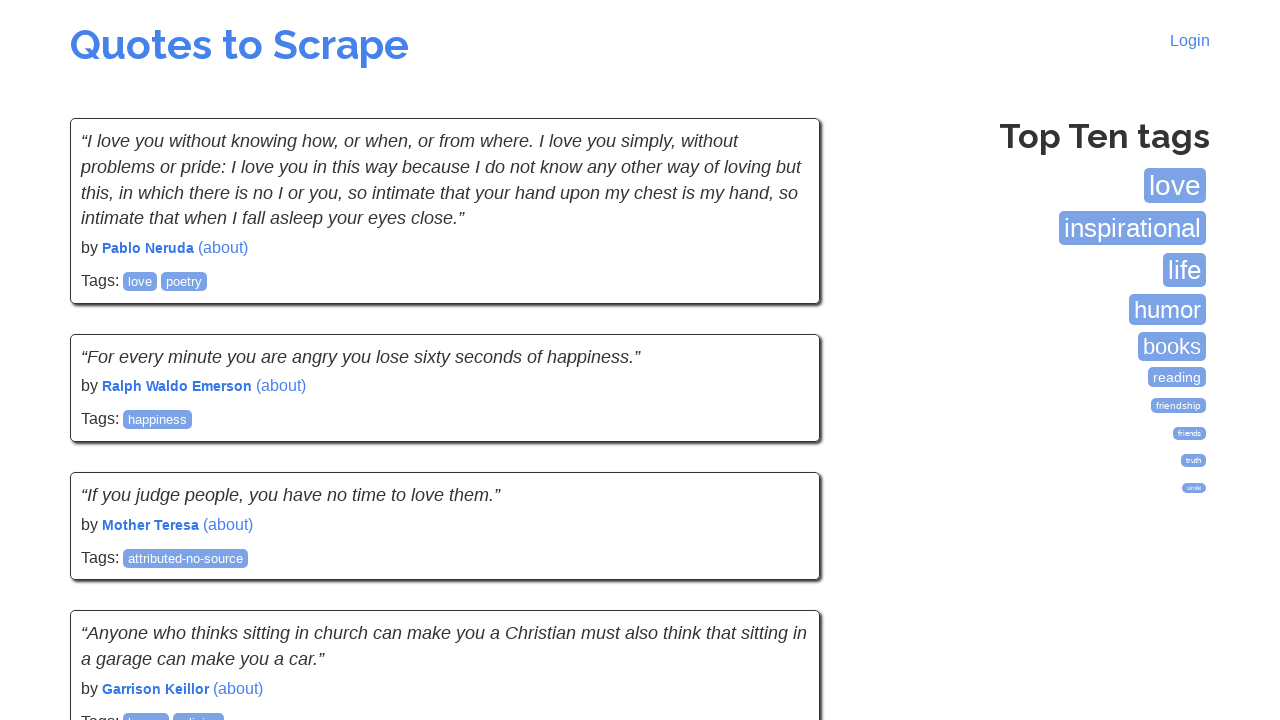

Clicked Next button to navigate from page 3 to page 4 at (778, 542) on li.next a
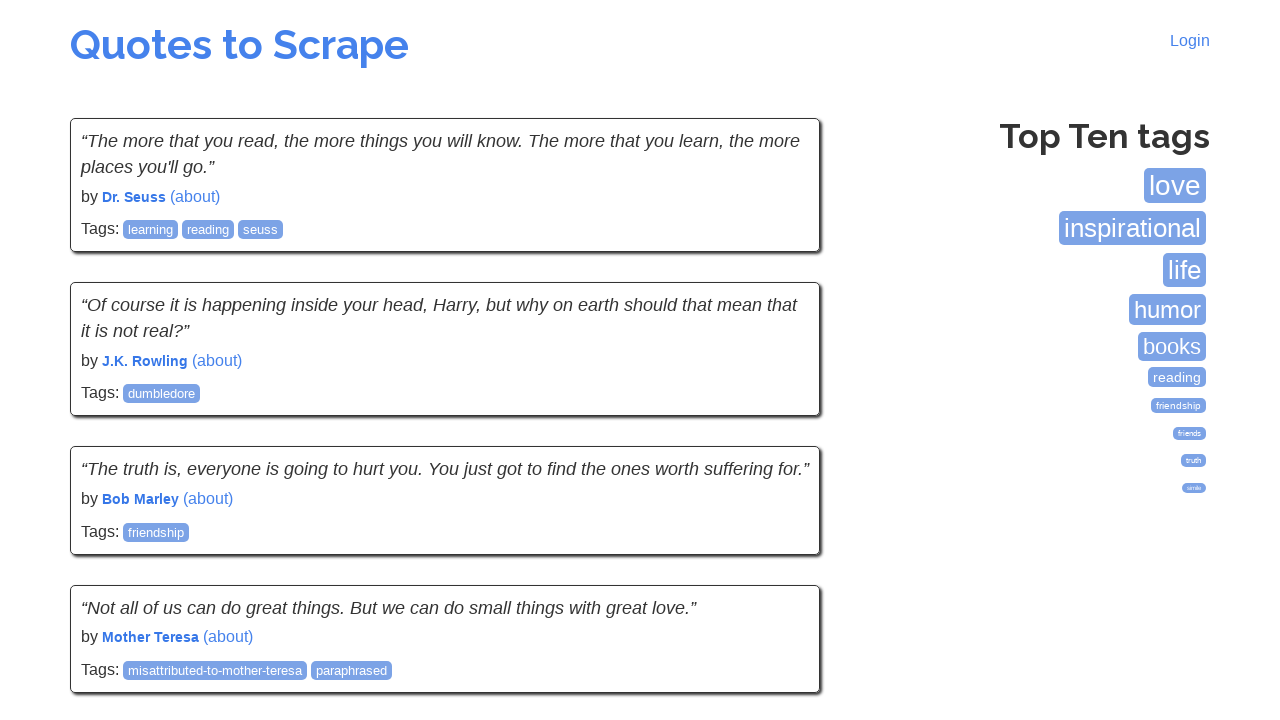

Page 4 loaded completely
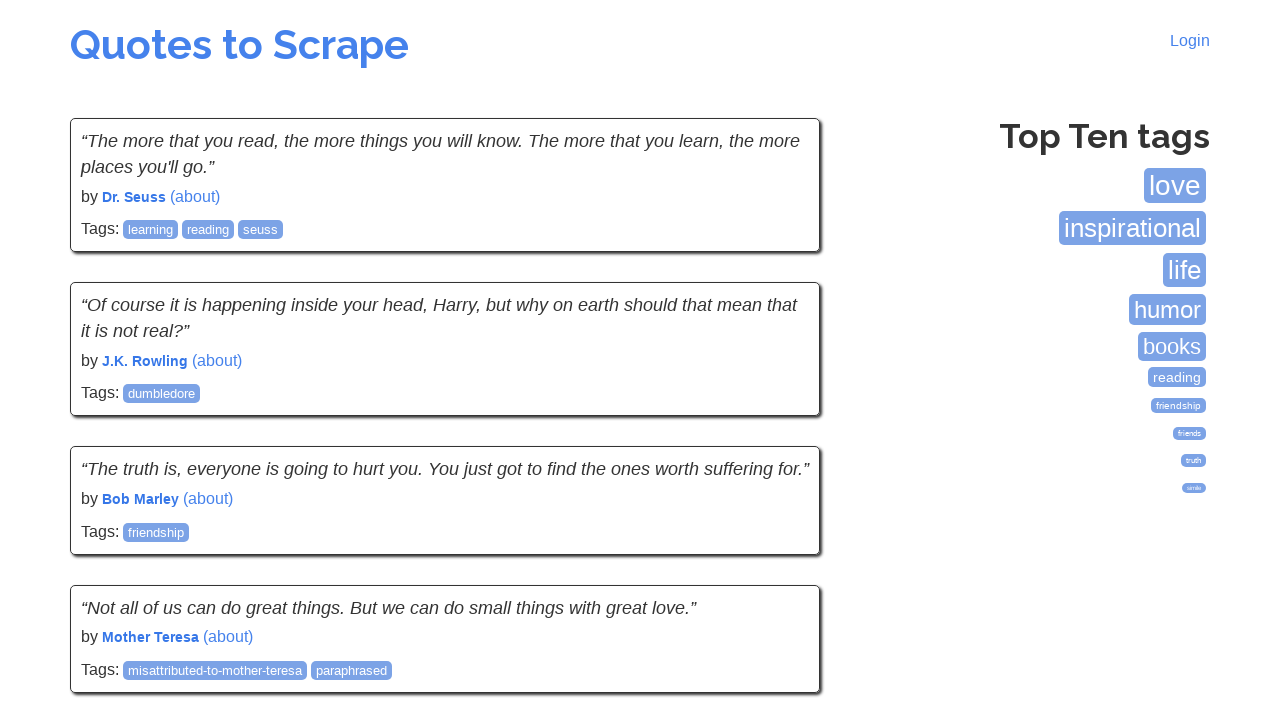

Quotes visible on page 4
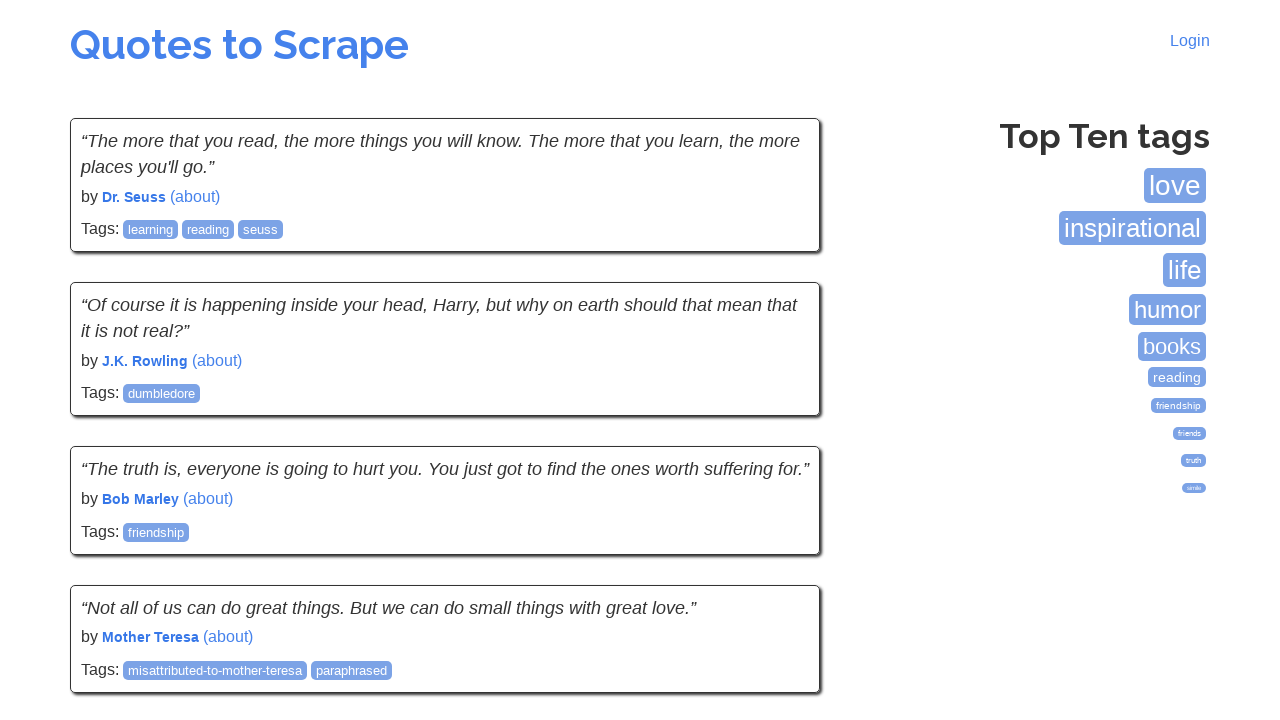

Clicked Next button to navigate from page 4 to page 5 at (778, 542) on li.next a
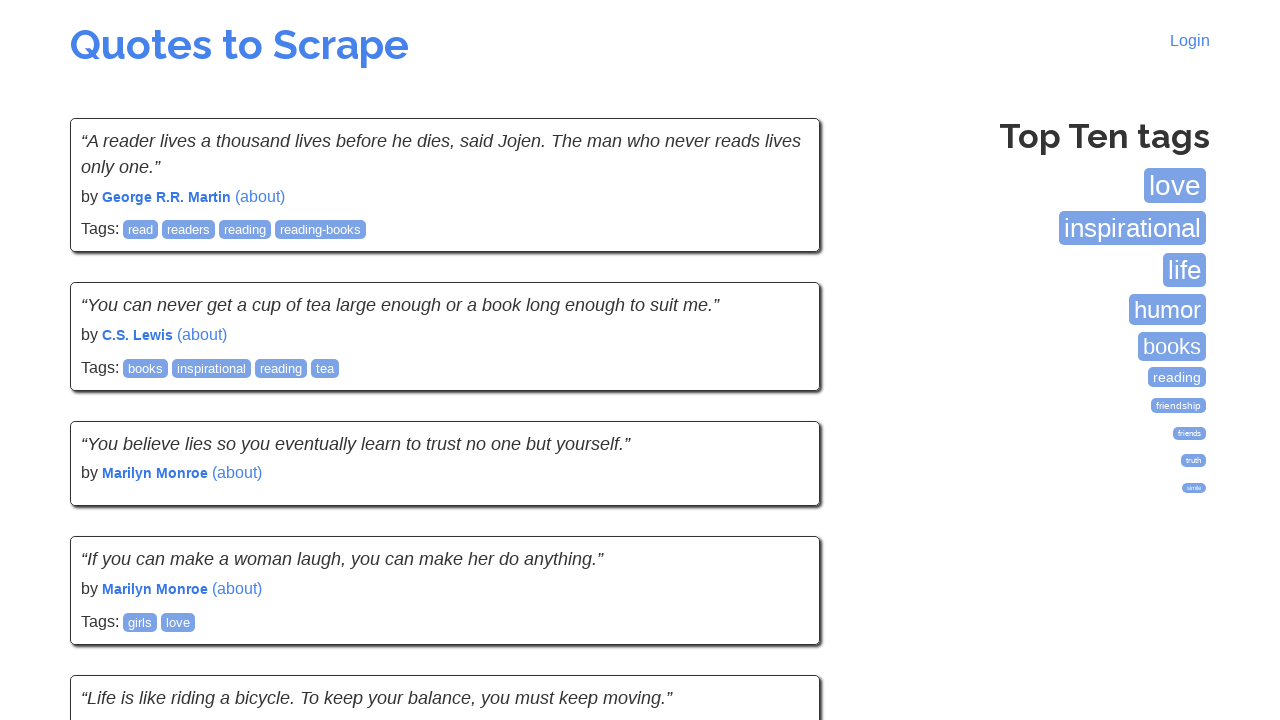

Page 5 loaded completely
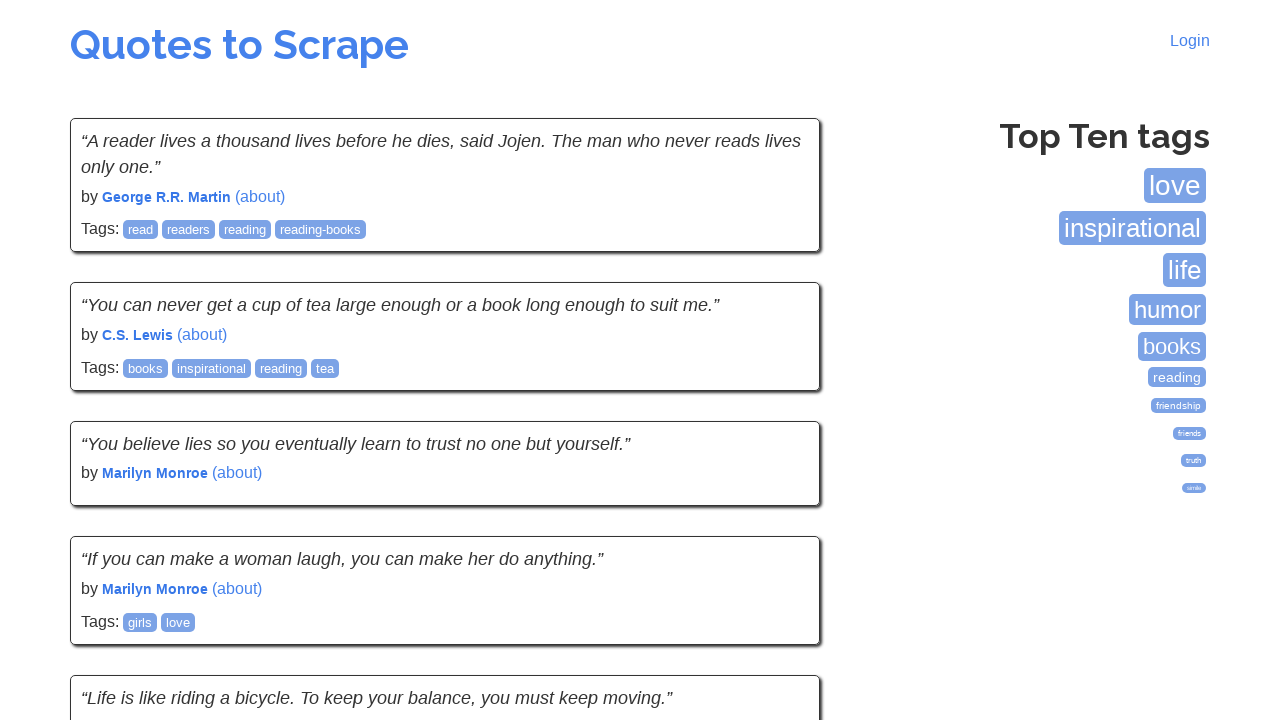

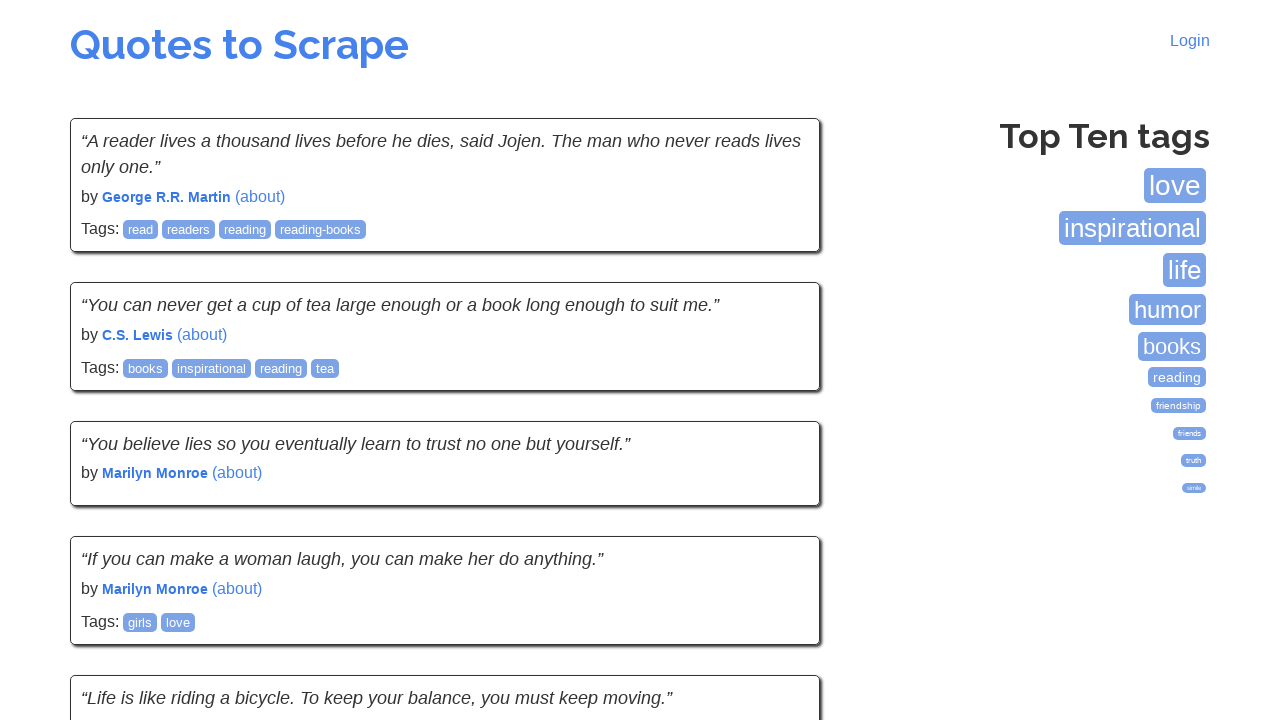